Navigates to the books page and clicks the login button to go to the login page

Starting URL: https://demoqa.com/books

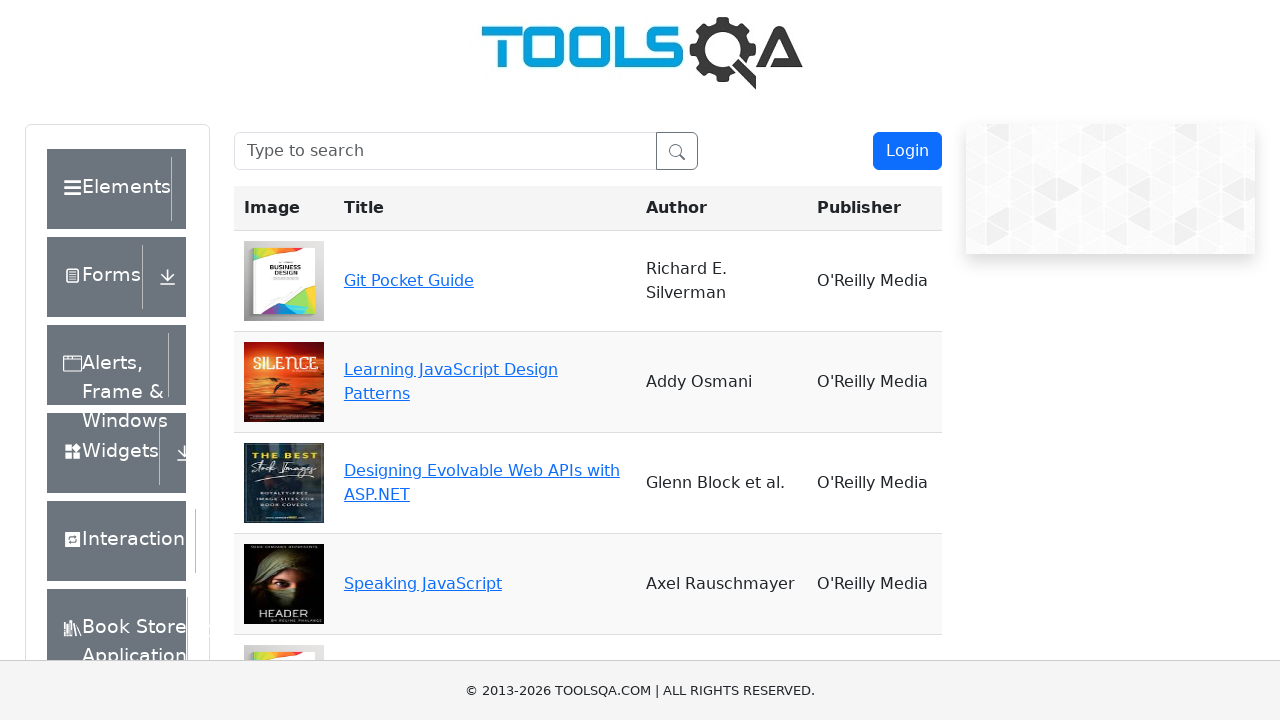

Navigated to books page at https://demoqa.com/books
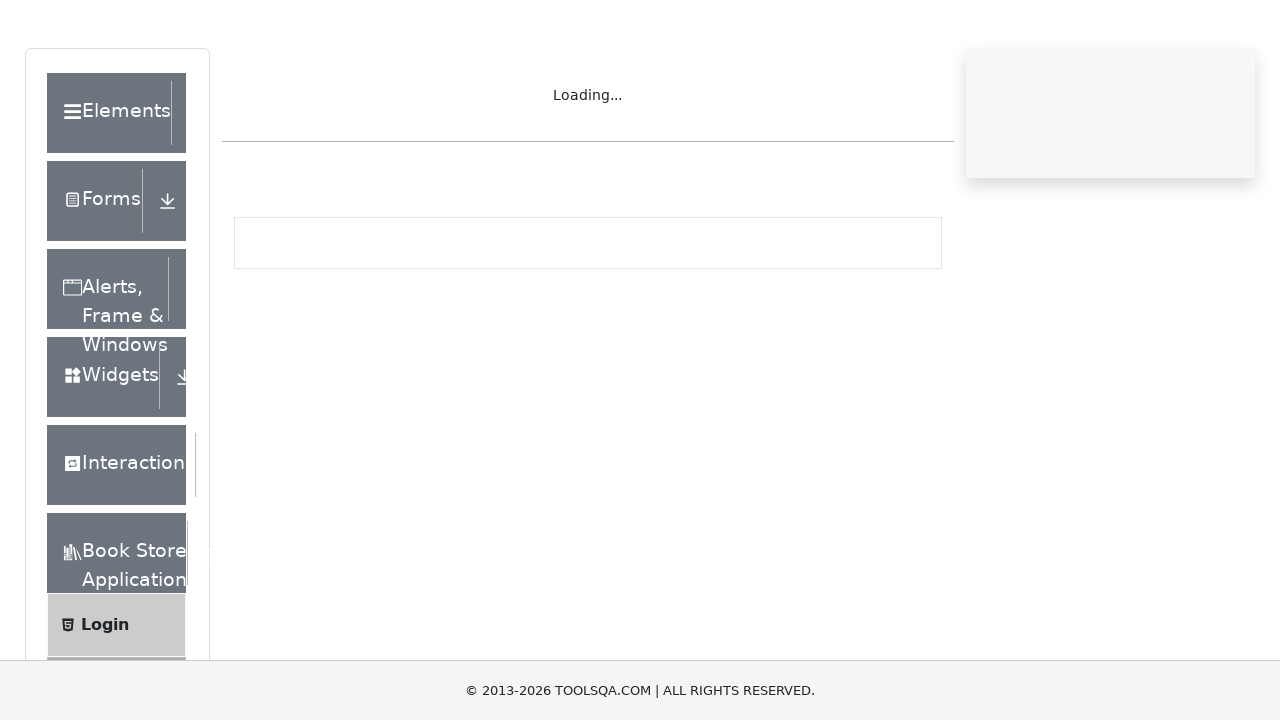

Clicked login button to navigate to login page at (105, 360) on text=Login
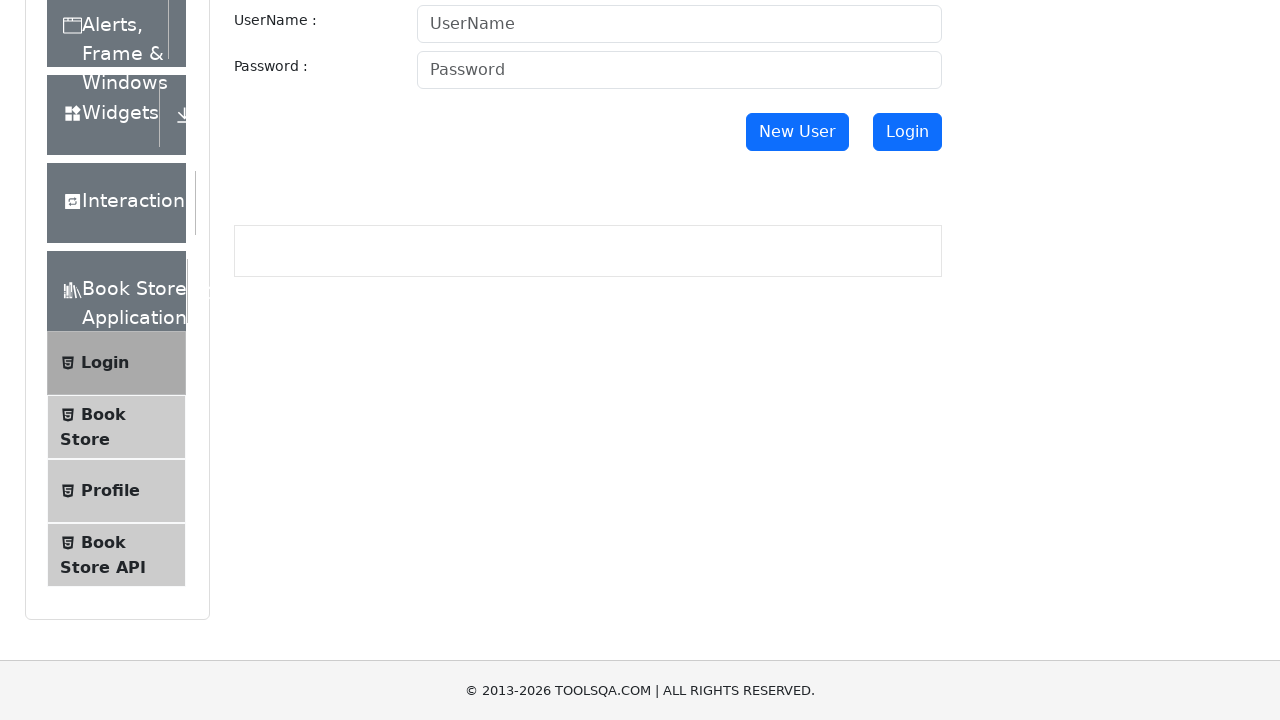

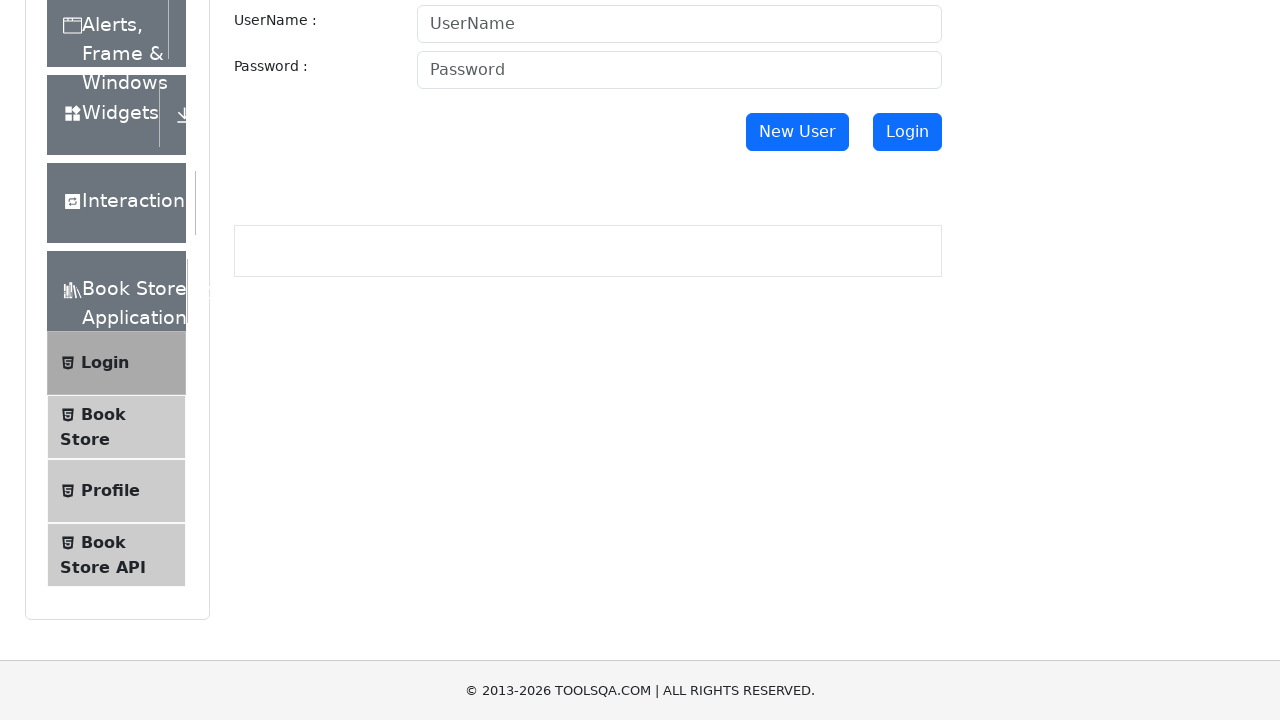